Tests horizontal slider by using keyboard to adjust slider value

Starting URL: https://the-internet.herokuapp.com/horizontal_slider

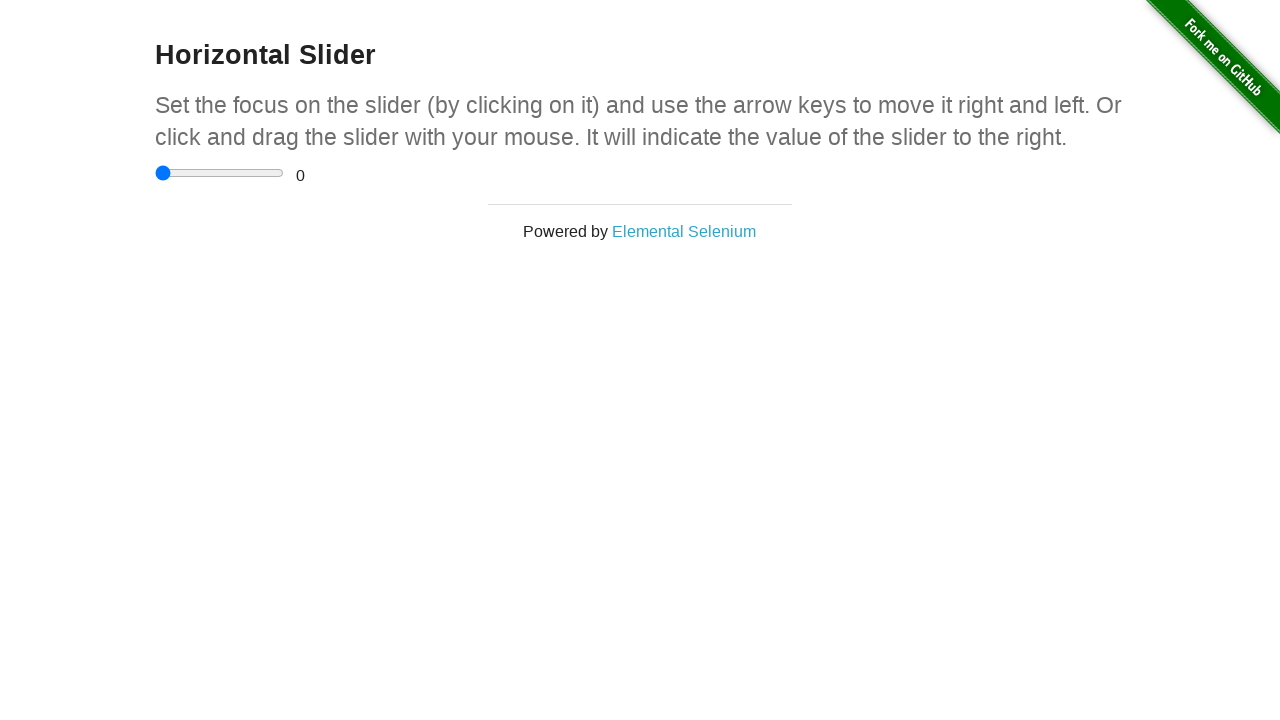

Focused on the horizontal slider at (220, 173) on input[type='range']
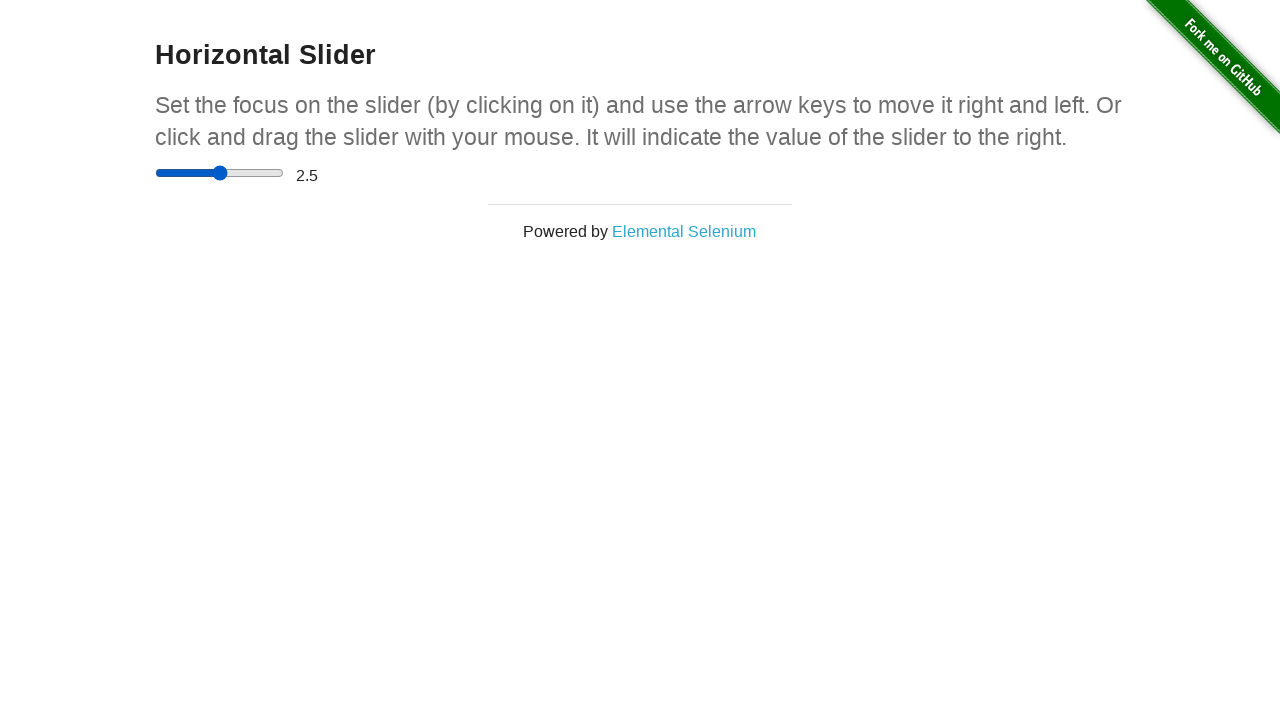

Pressed ArrowRight to adjust slider (1/5) on input[type='range']
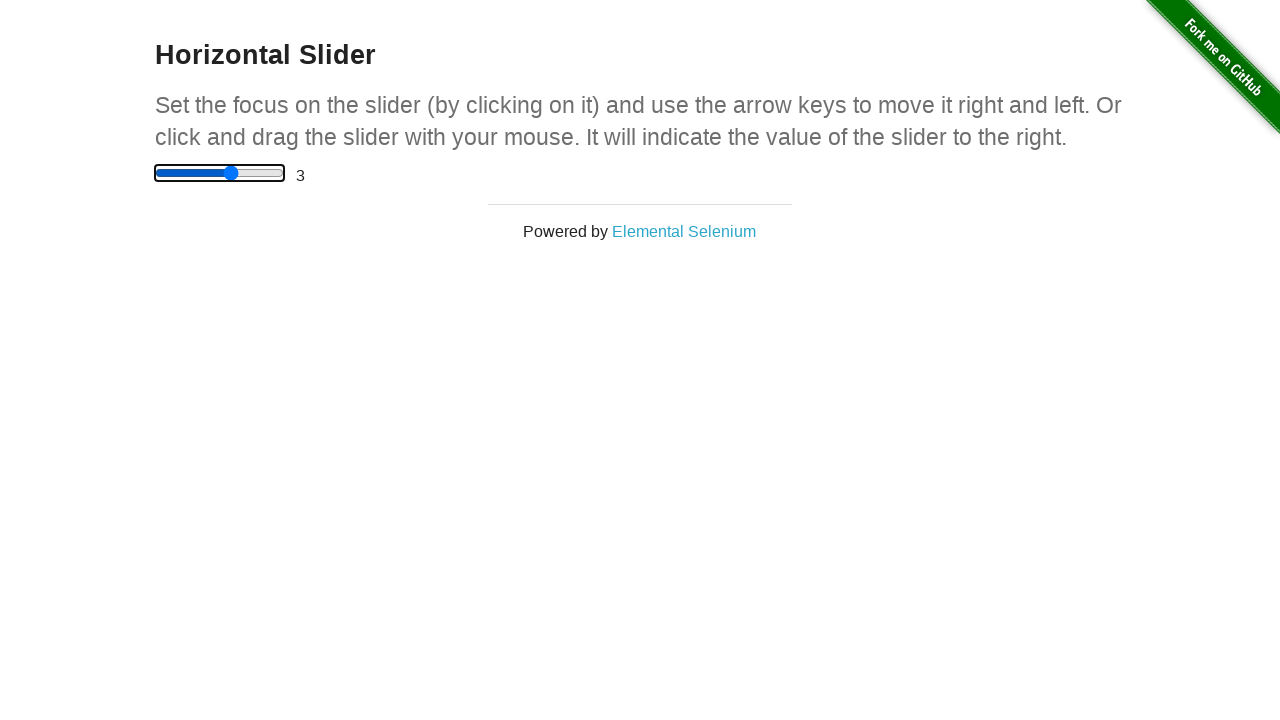

Pressed ArrowRight to adjust slider (2/5) on input[type='range']
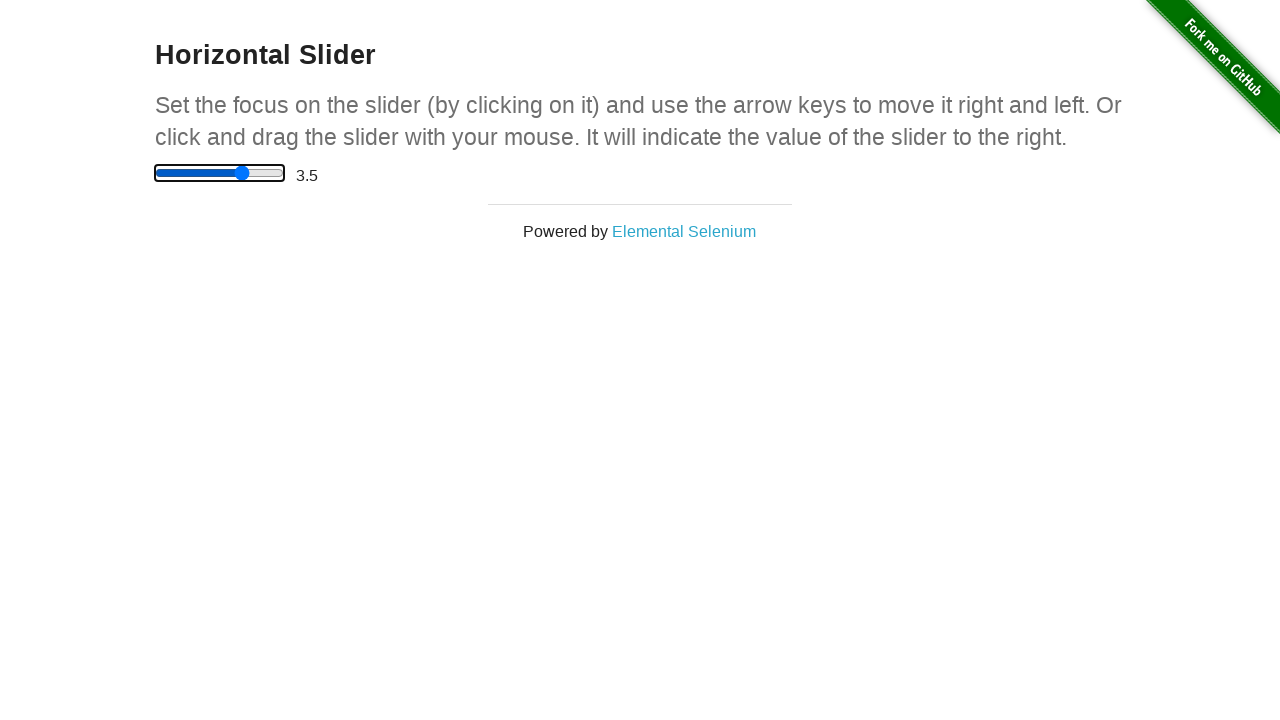

Pressed ArrowRight to adjust slider (3/5) on input[type='range']
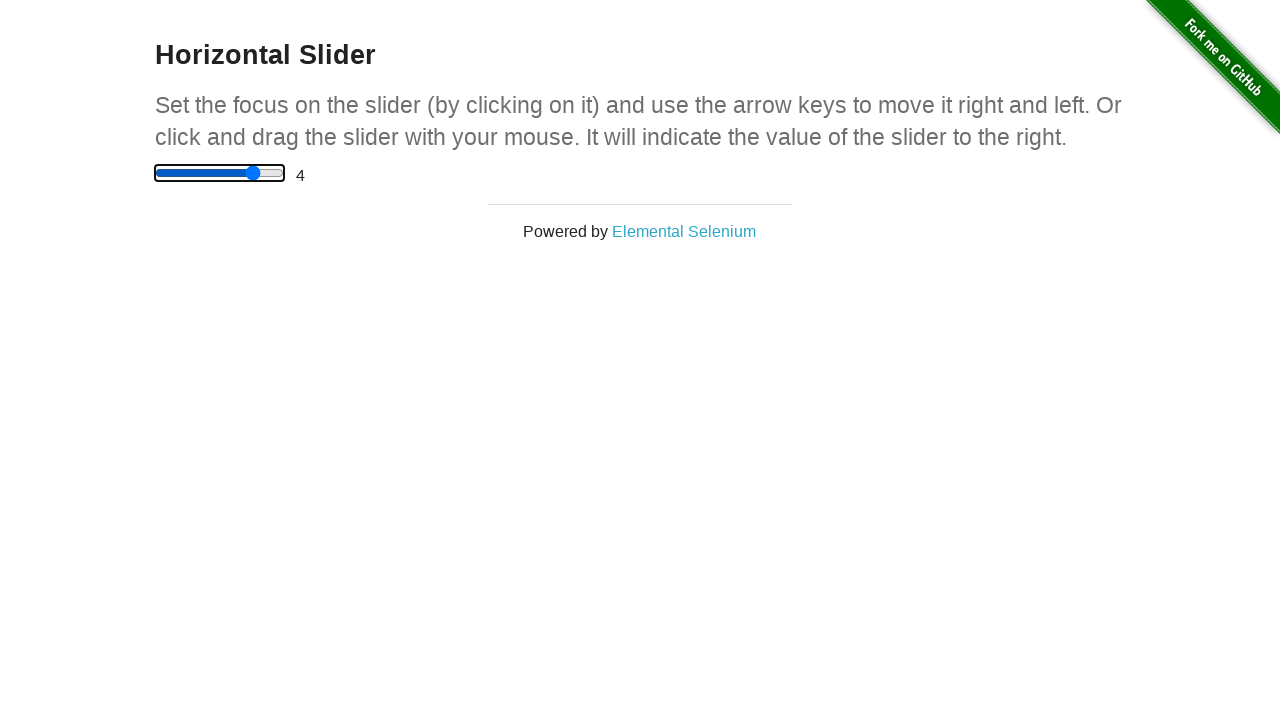

Pressed ArrowRight to adjust slider (4/5) on input[type='range']
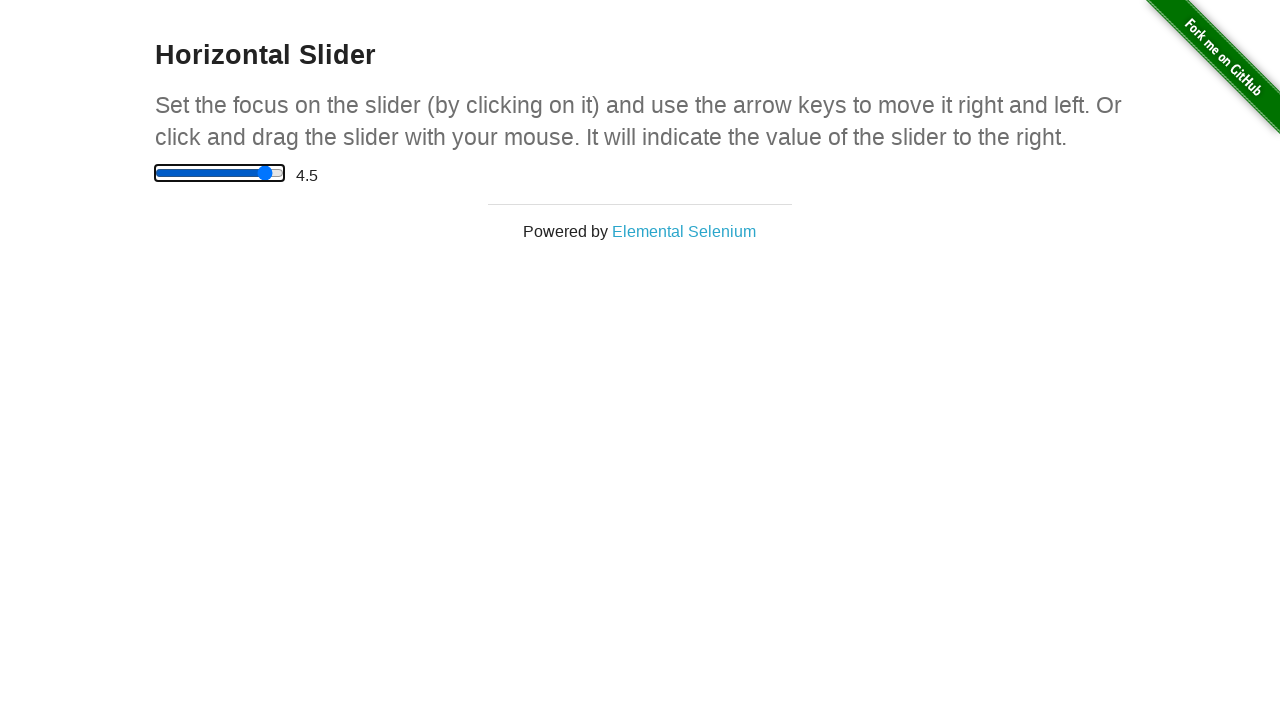

Pressed ArrowRight to adjust slider (5/5) on input[type='range']
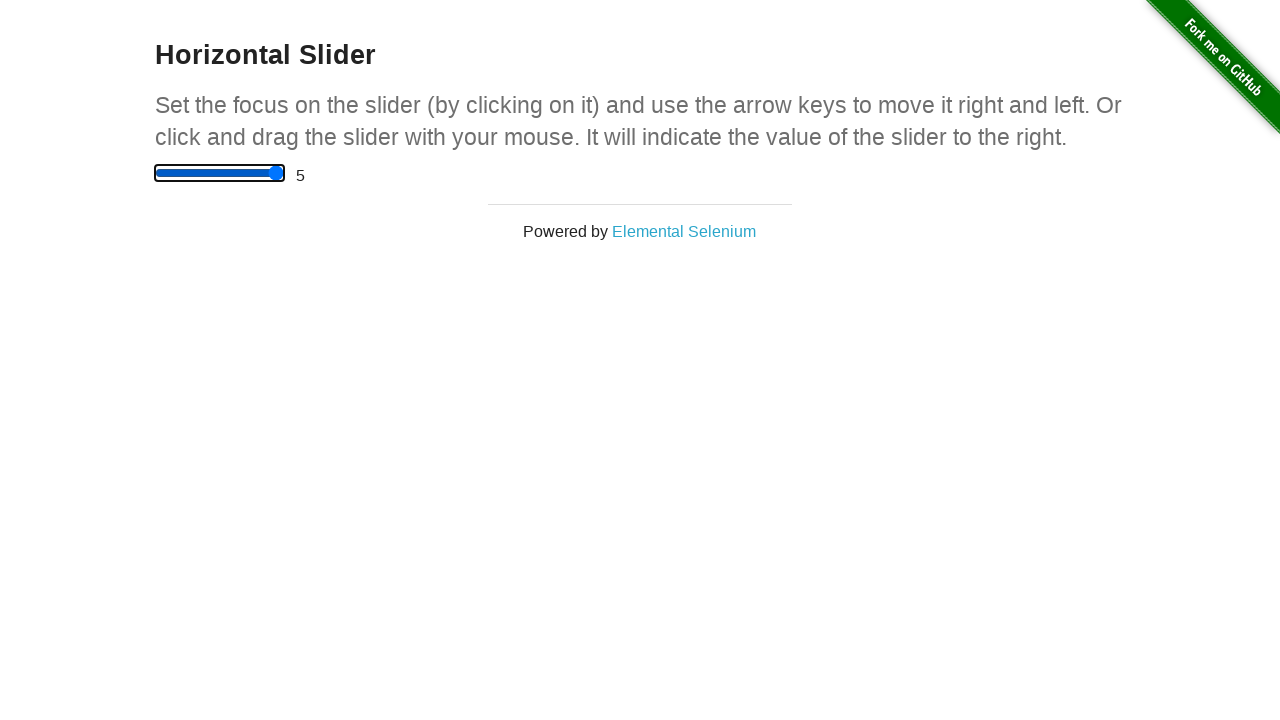

Verified slider value element loaded
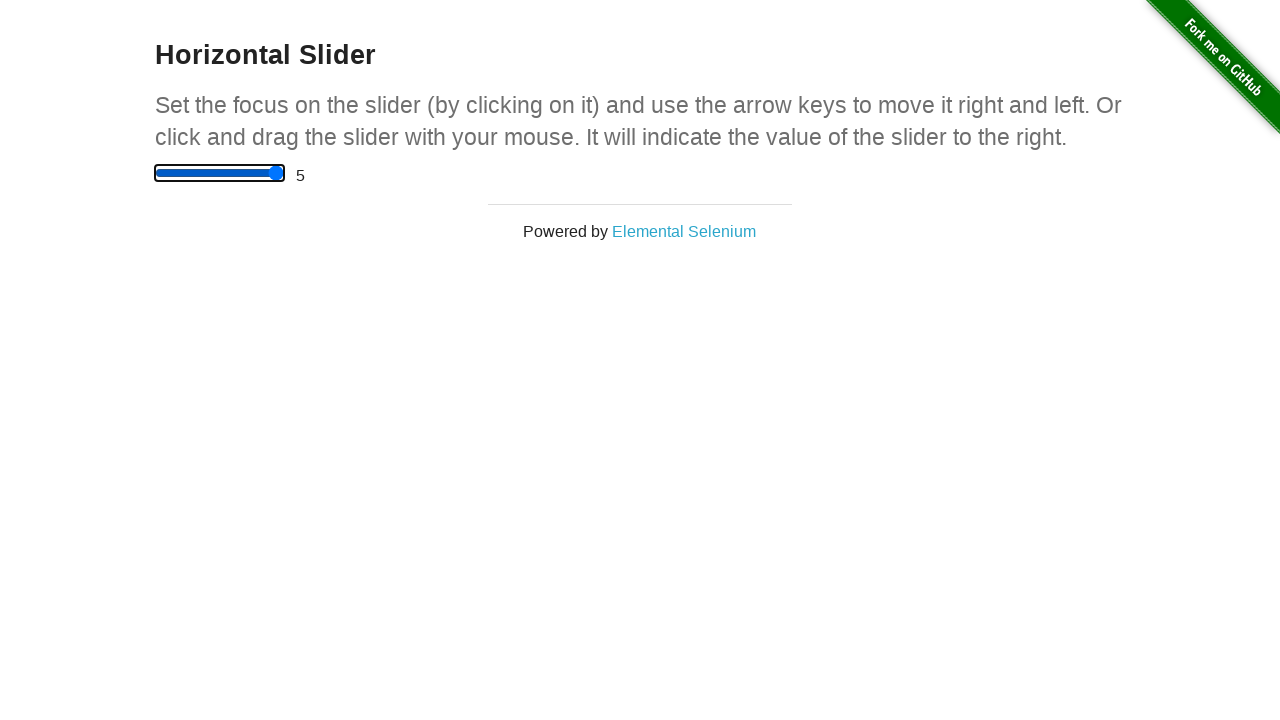

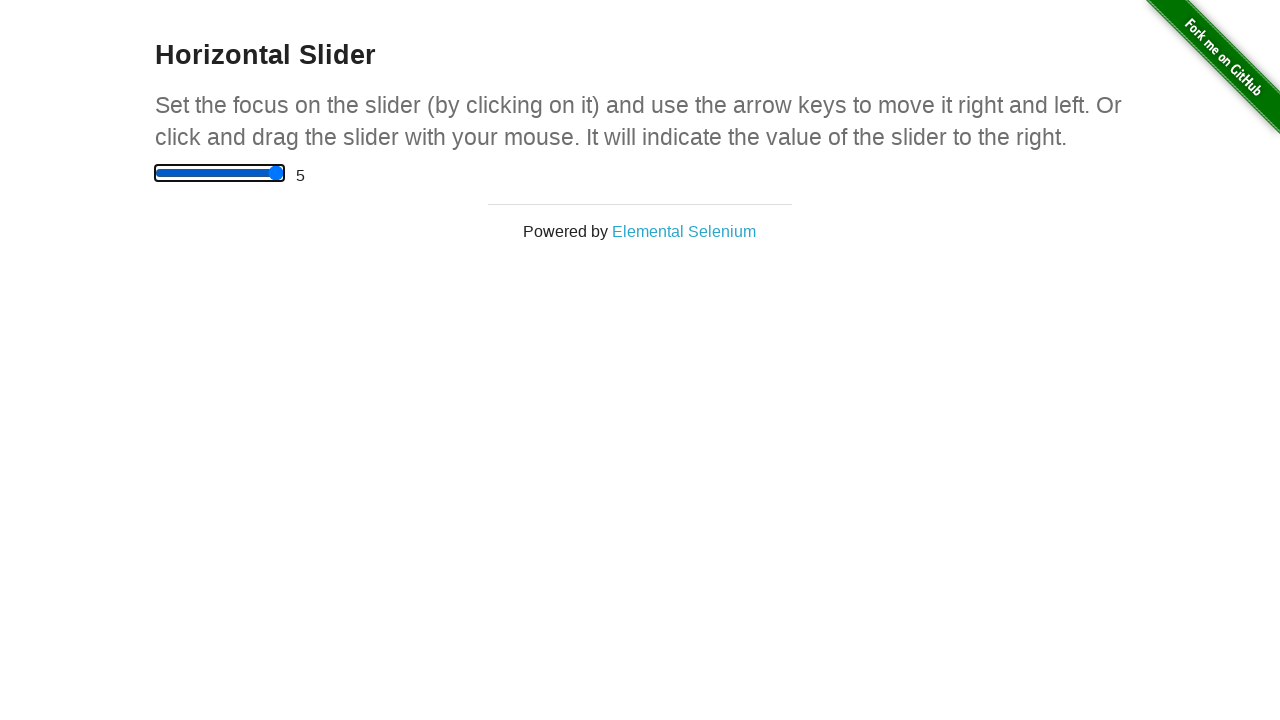